Tests all three button click types (double click, right click, and regular click) on the buttons page and verifies each confirmation text appears

Starting URL: https://demoqa.com/buttons

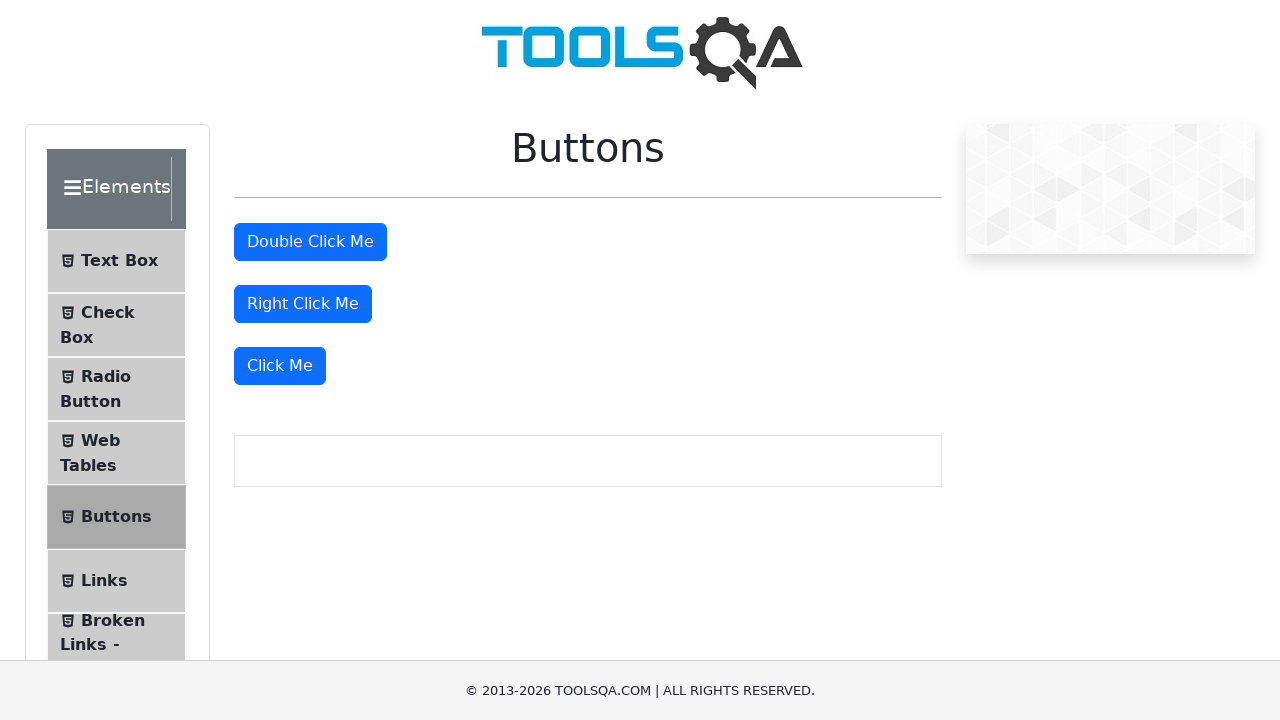

Navigated to buttons test page
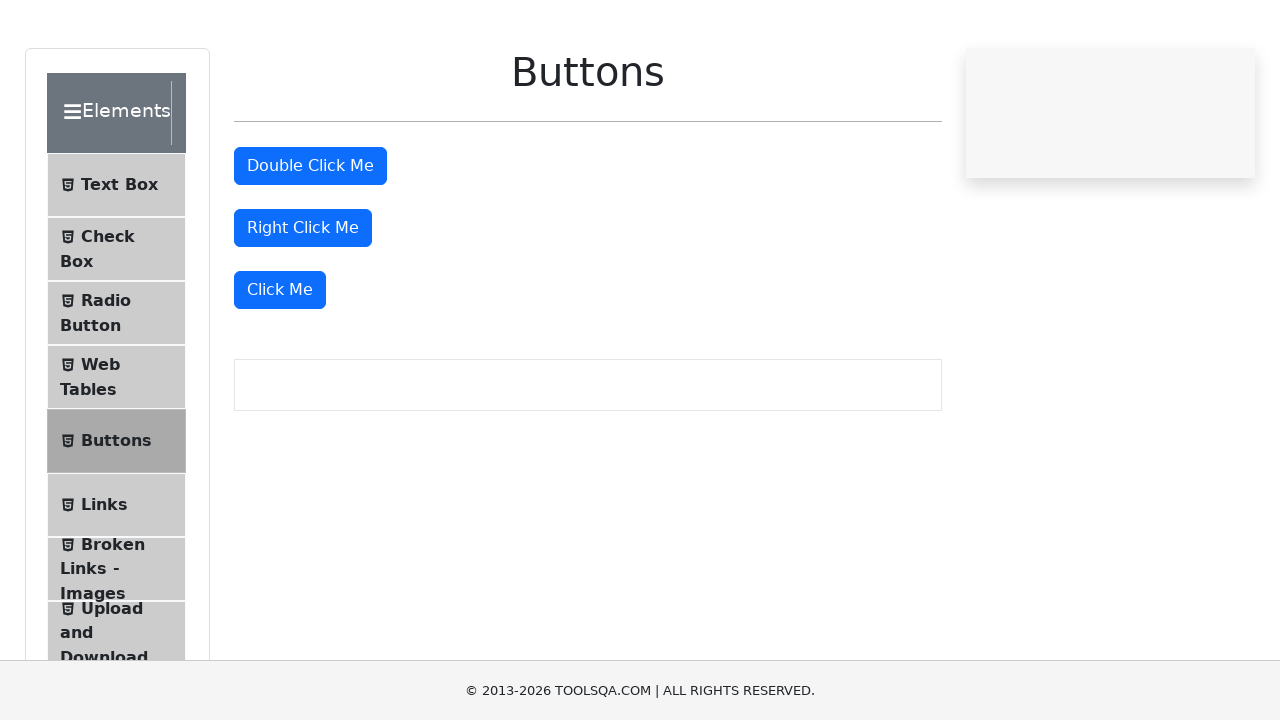

Double clicked the 'Double Click Me' button at (310, 242) on xpath=//button[contains(@id, 'doubleClickBtn')]
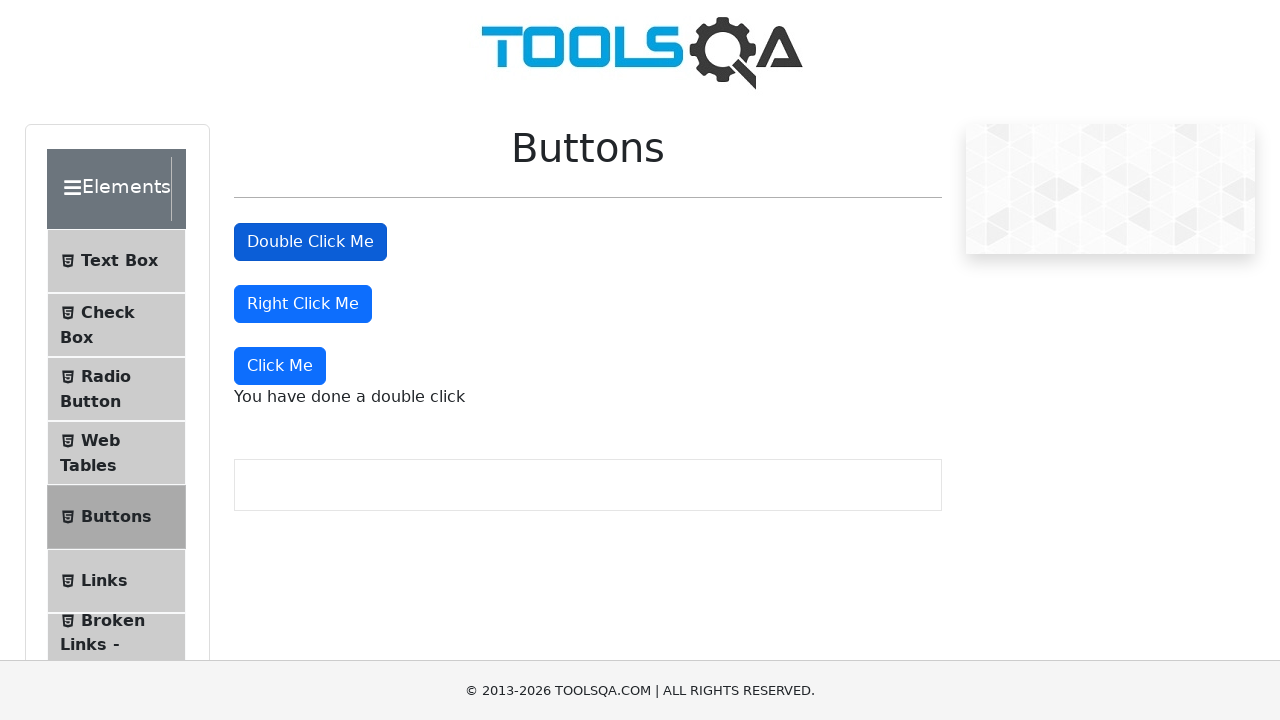

Double click confirmation text appeared
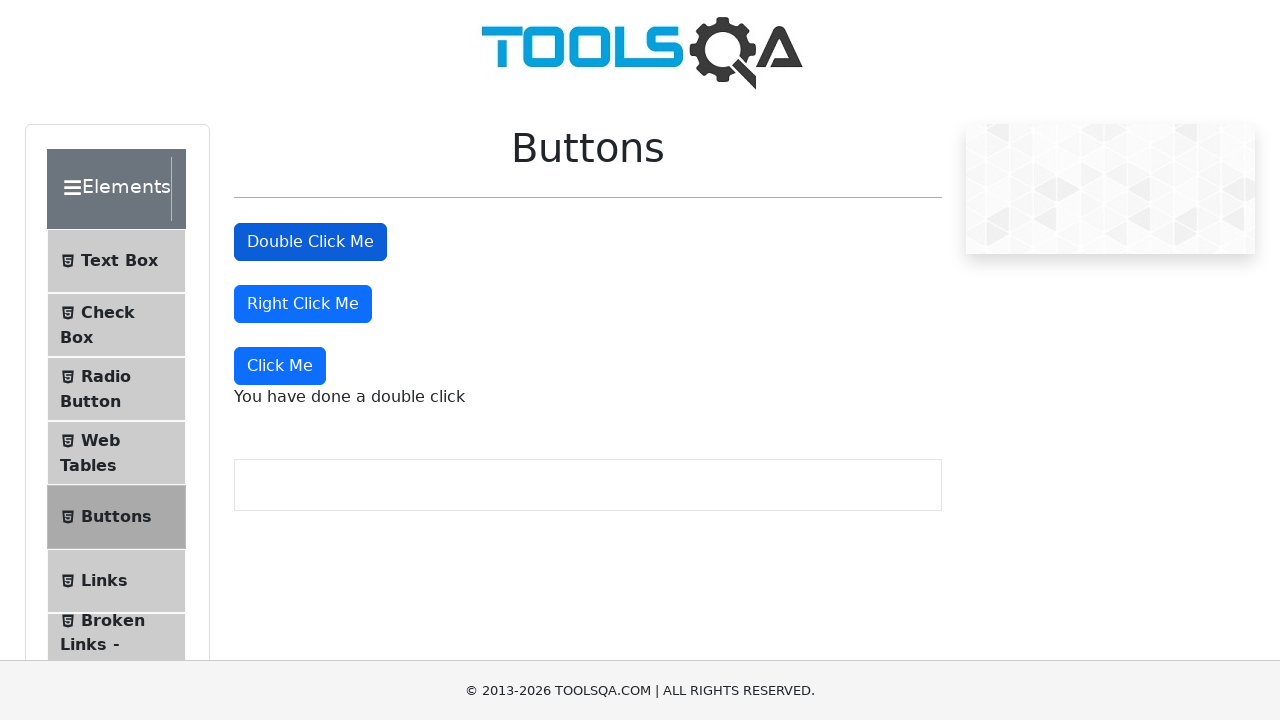

Right clicked the 'Right Click Me' button at (303, 304) on //button[contains(@id, 'rightClickBtn')]
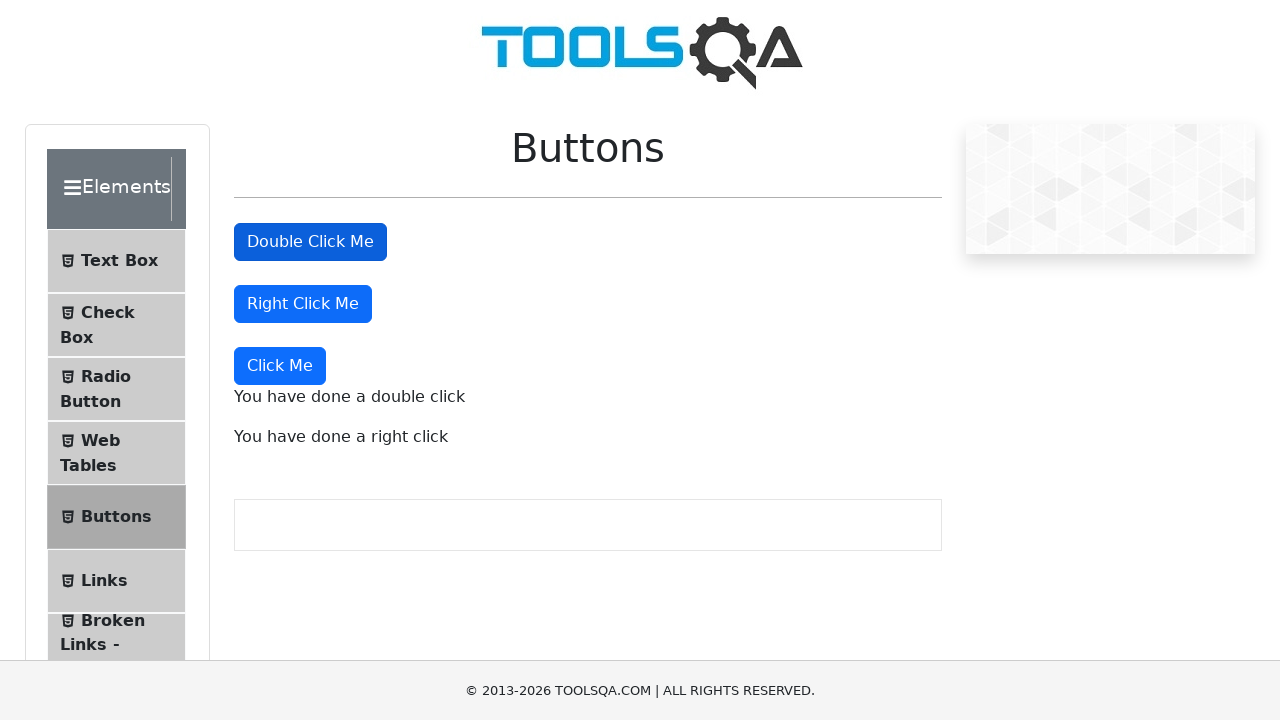

Right click confirmation text appeared
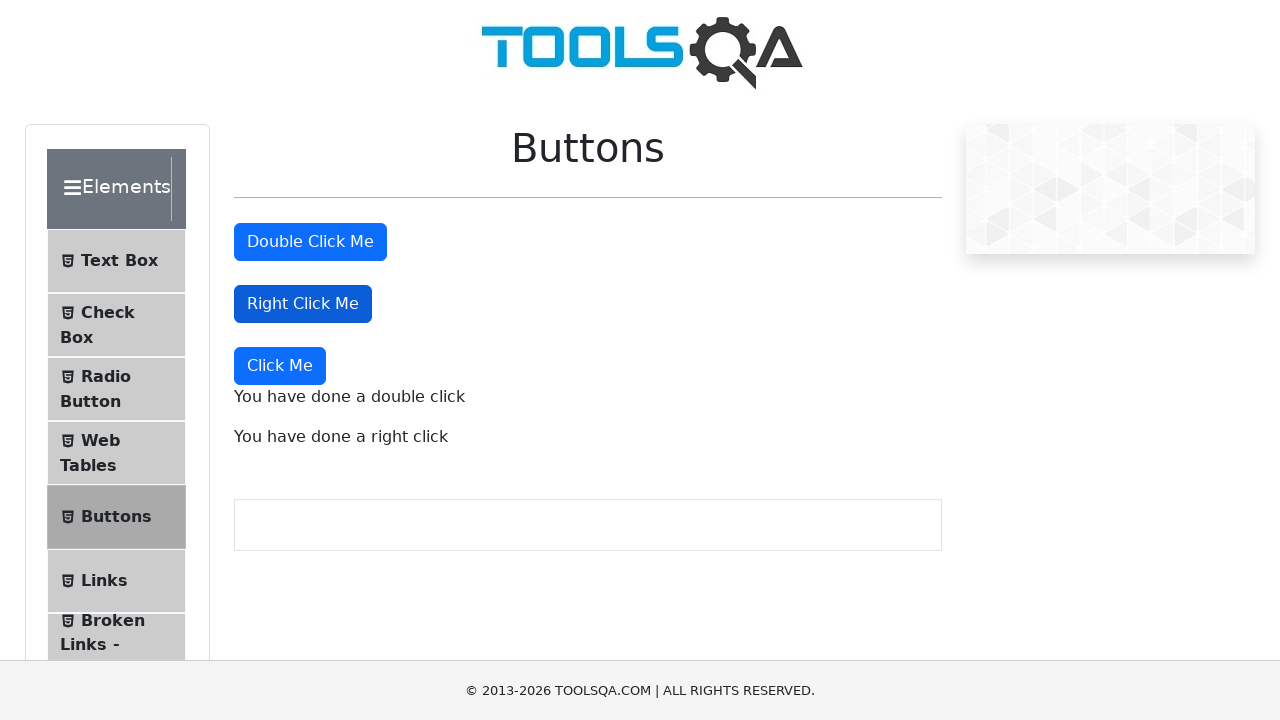

Clicked the 'Click Me' button at (280, 366) on xpath=//button[text() ='Click Me']
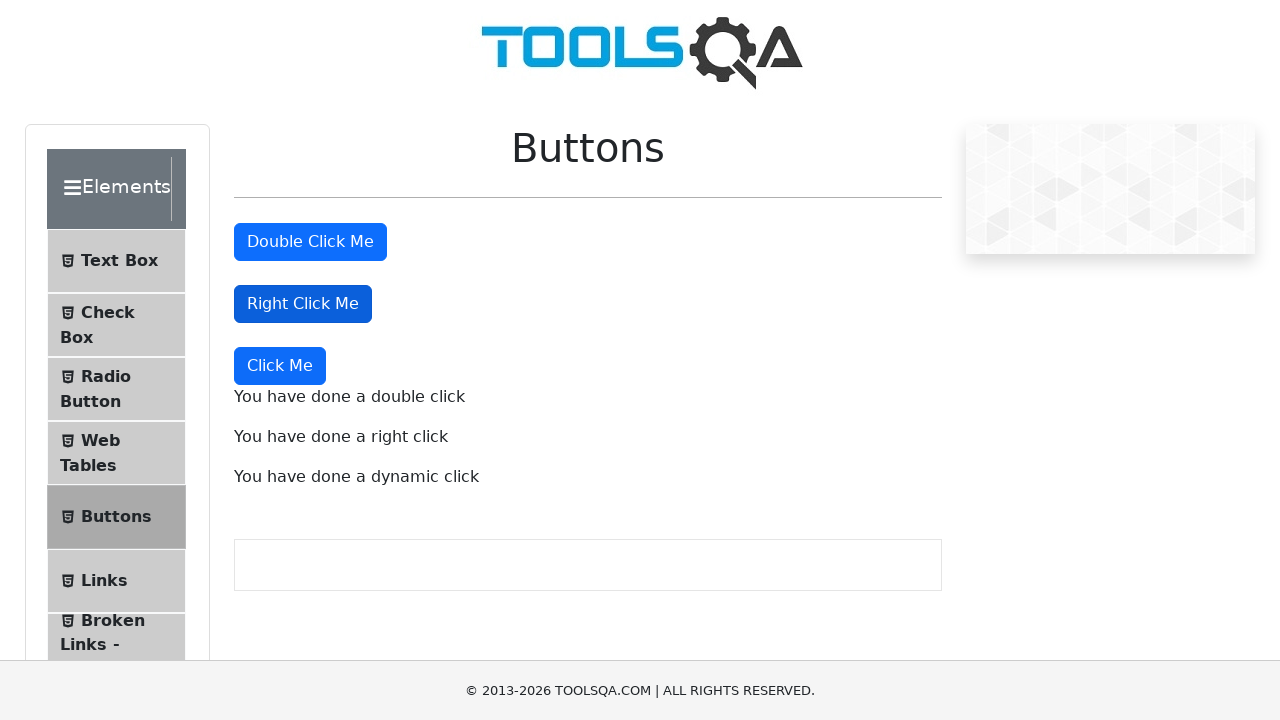

Dynamic click confirmation text appeared
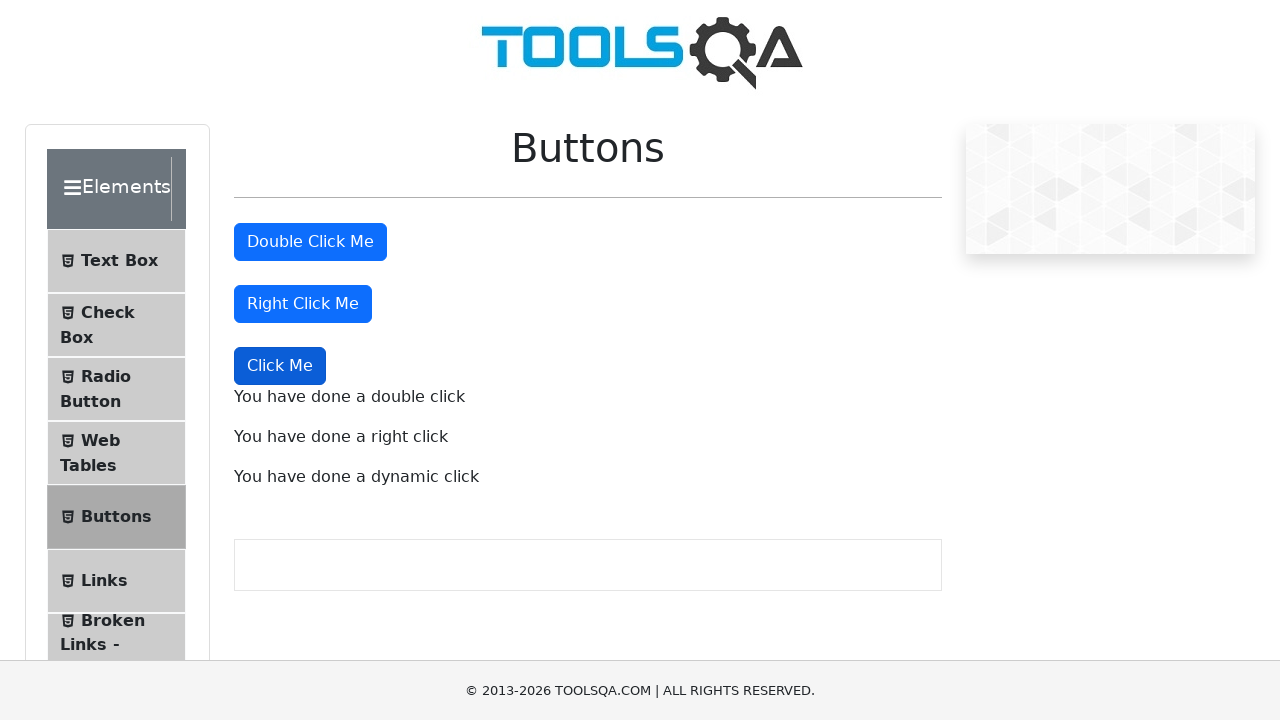

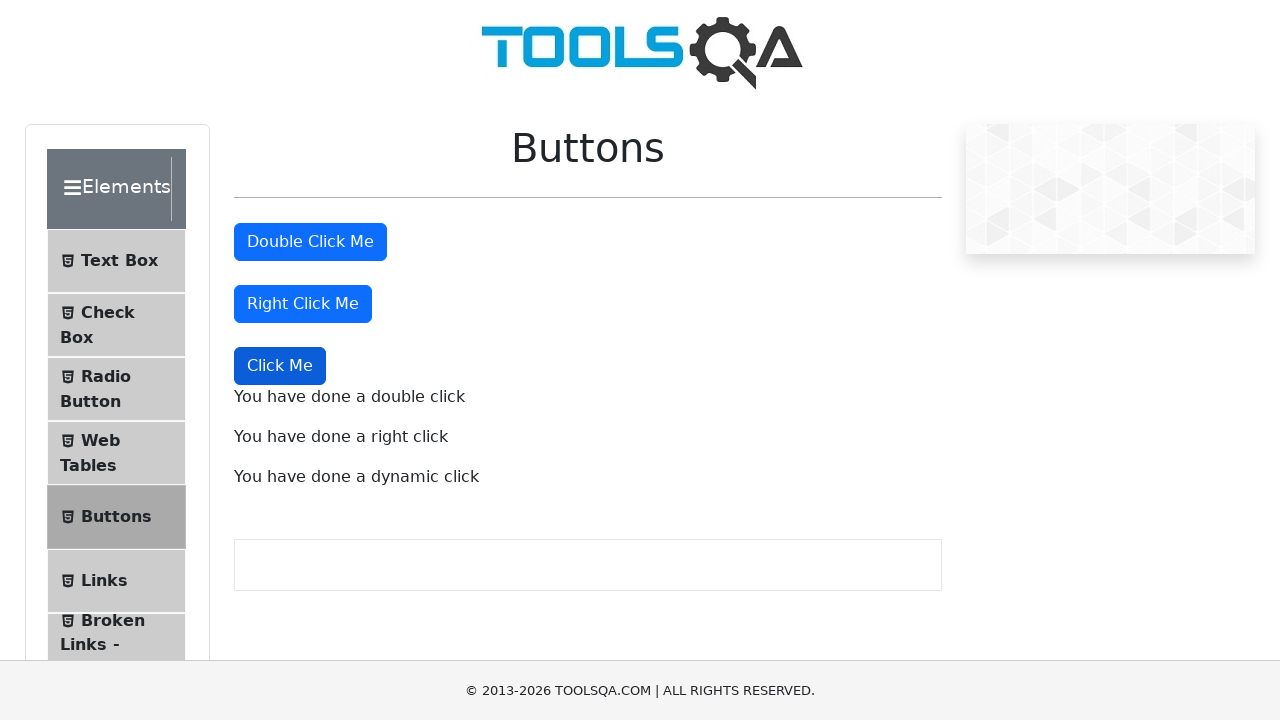